Tests navigation to Customer Care page by clicking on a partial link text matching "Cust"

Starting URL: https://www.ajio.com

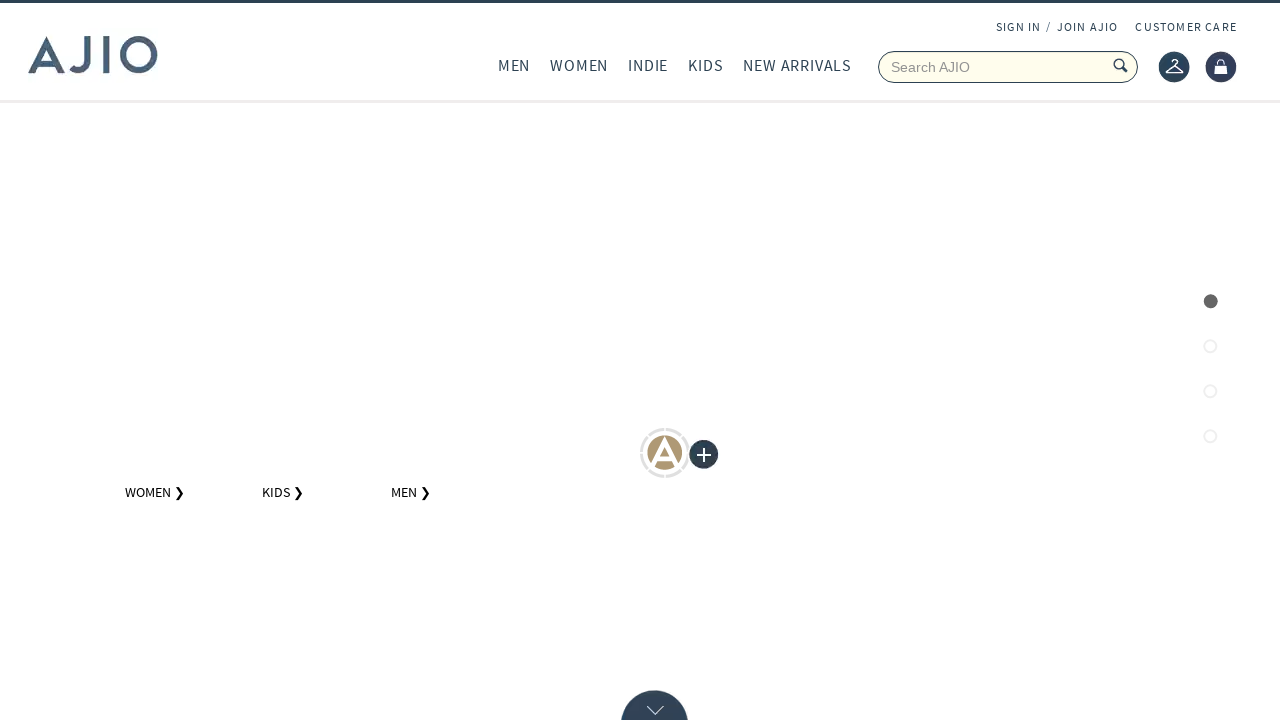

Clicked on Customer Care link using partial text match 'Cust' at (1186, 26) on a:has-text('Cust')
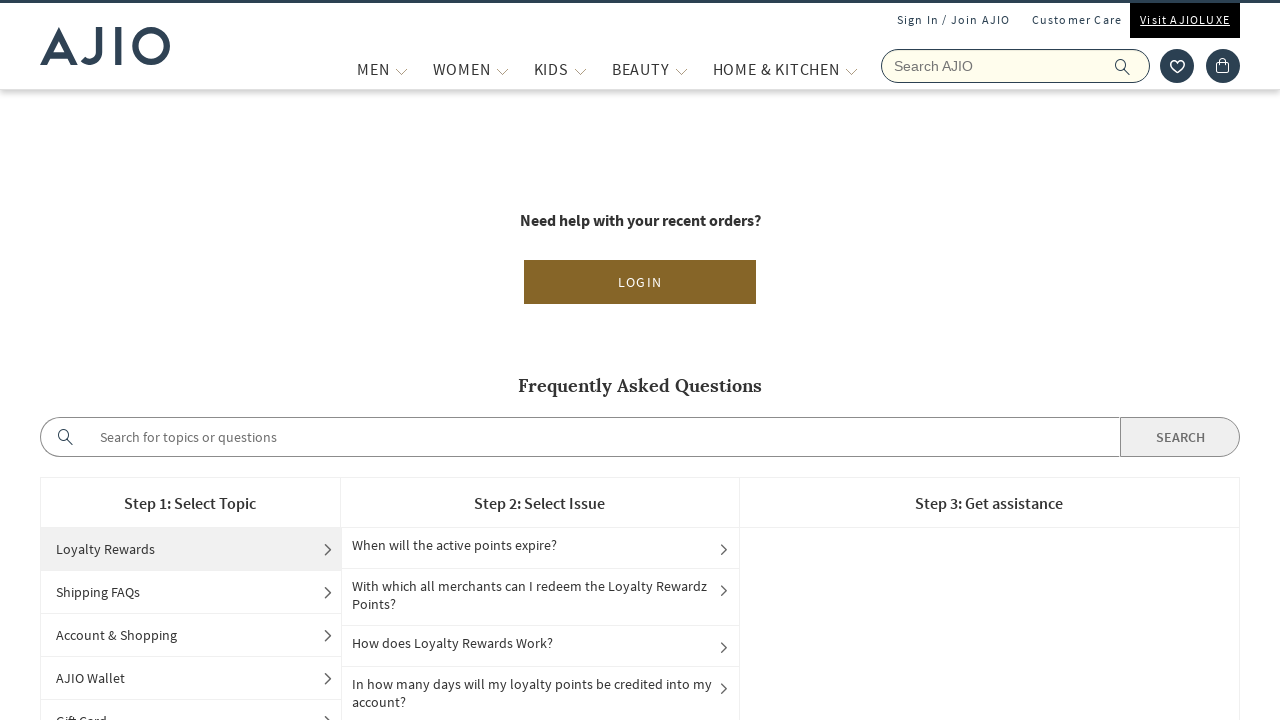

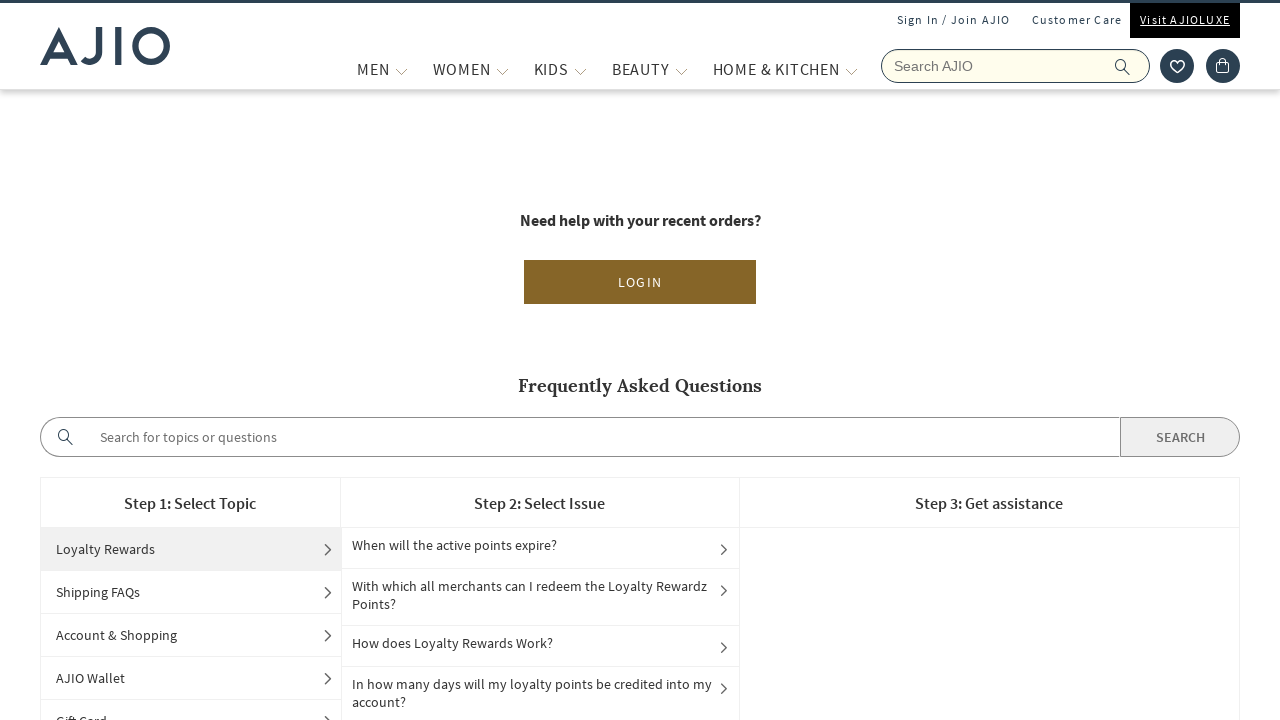